Tests an Angular practice form by filling out various form fields including text inputs, email, password, checkbox, and dropdown selection, then submitting the form and verifying success message

Starting URL: https://rahulshettyacademy.com/angularpractice/

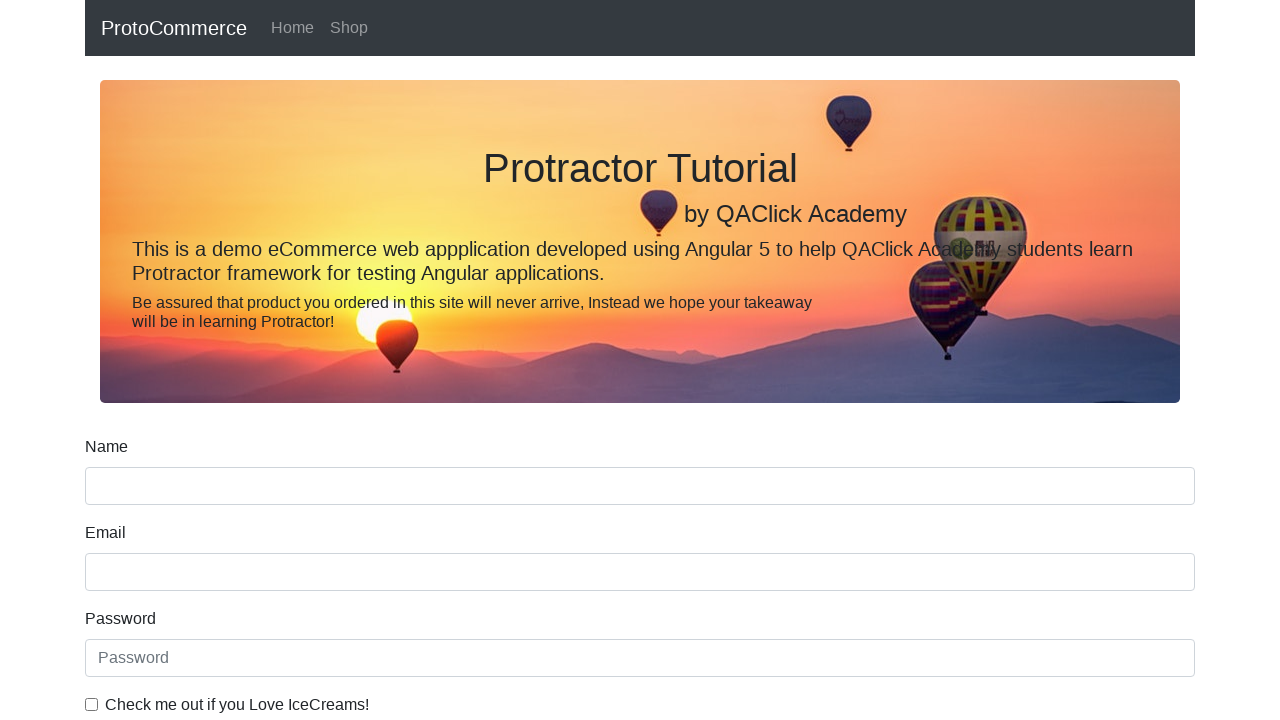

Filled name field with 'Sachin' on input[name='name']
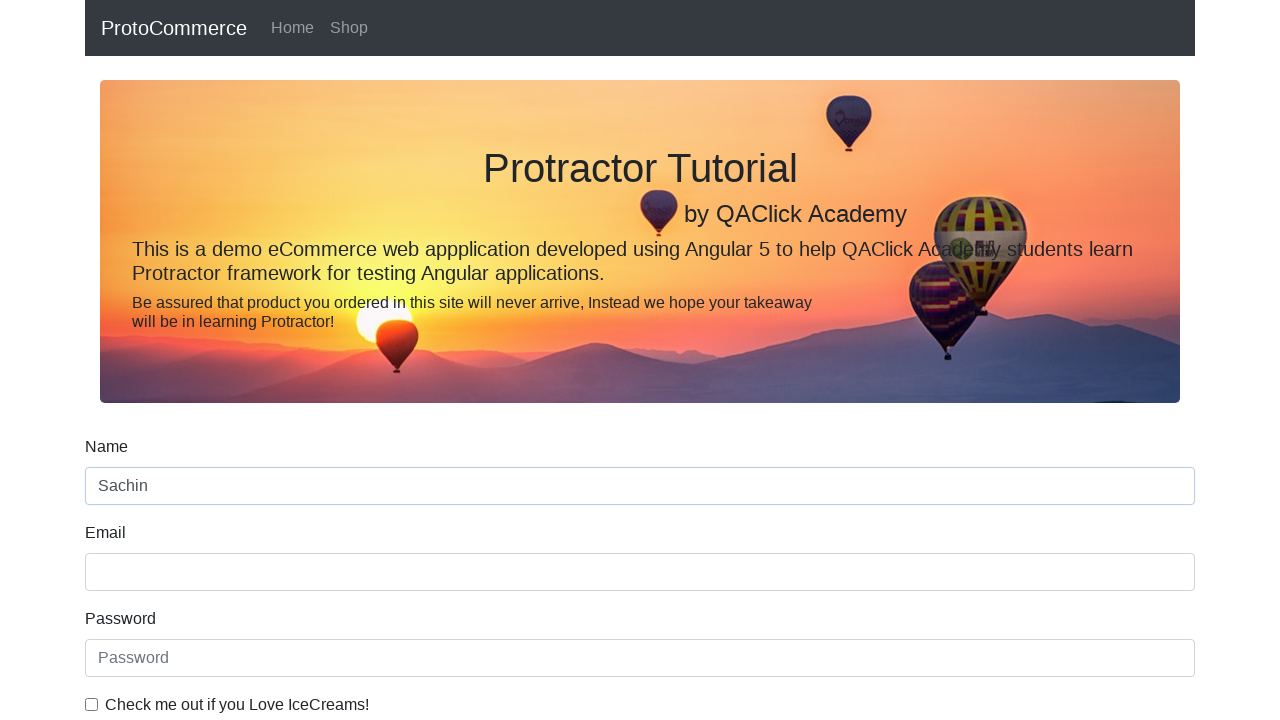

Filled email field with 'sachin@gmail.com' on input[name='email']
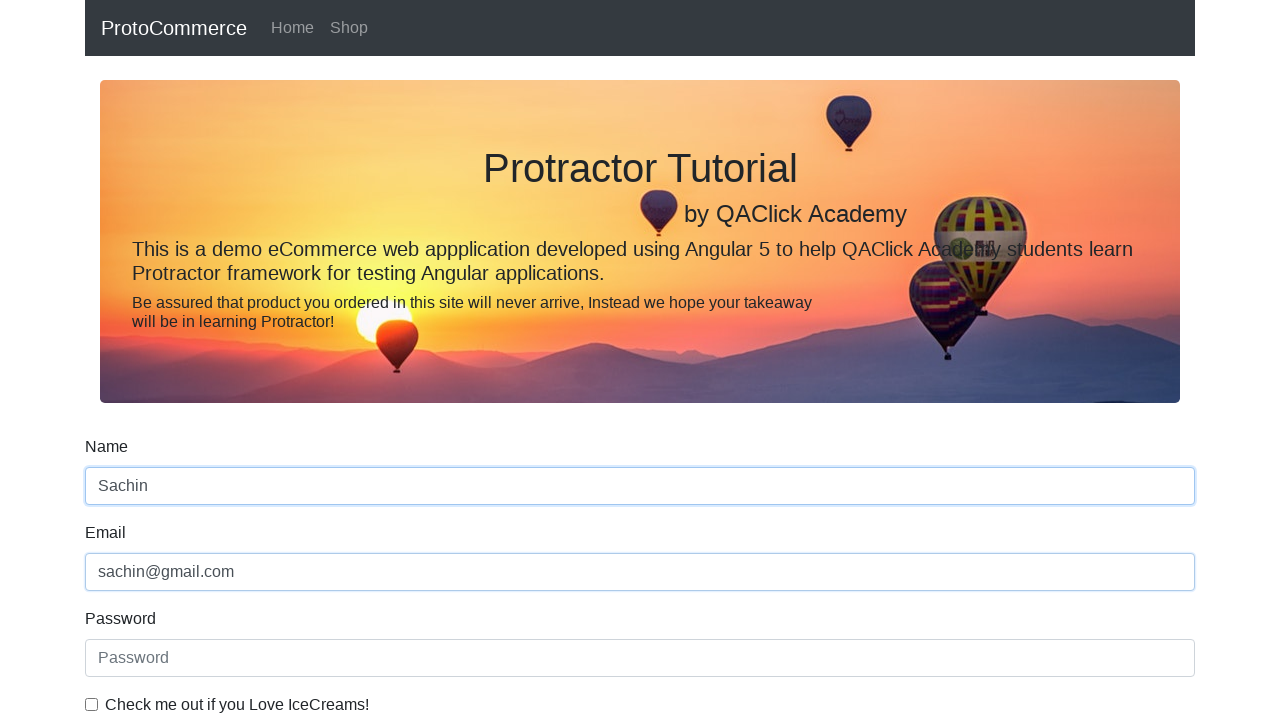

Filled password field on #exampleInputPassword1
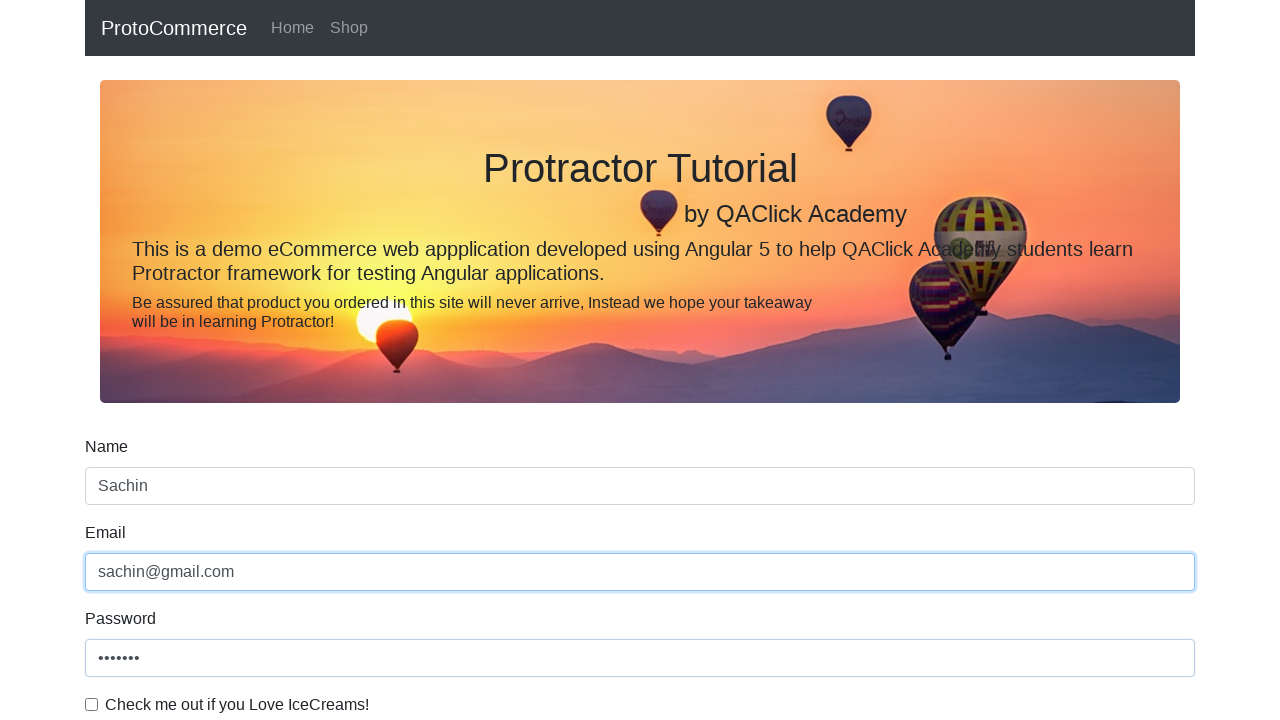

Checked the checkbox at (92, 704) on #exampleCheck1
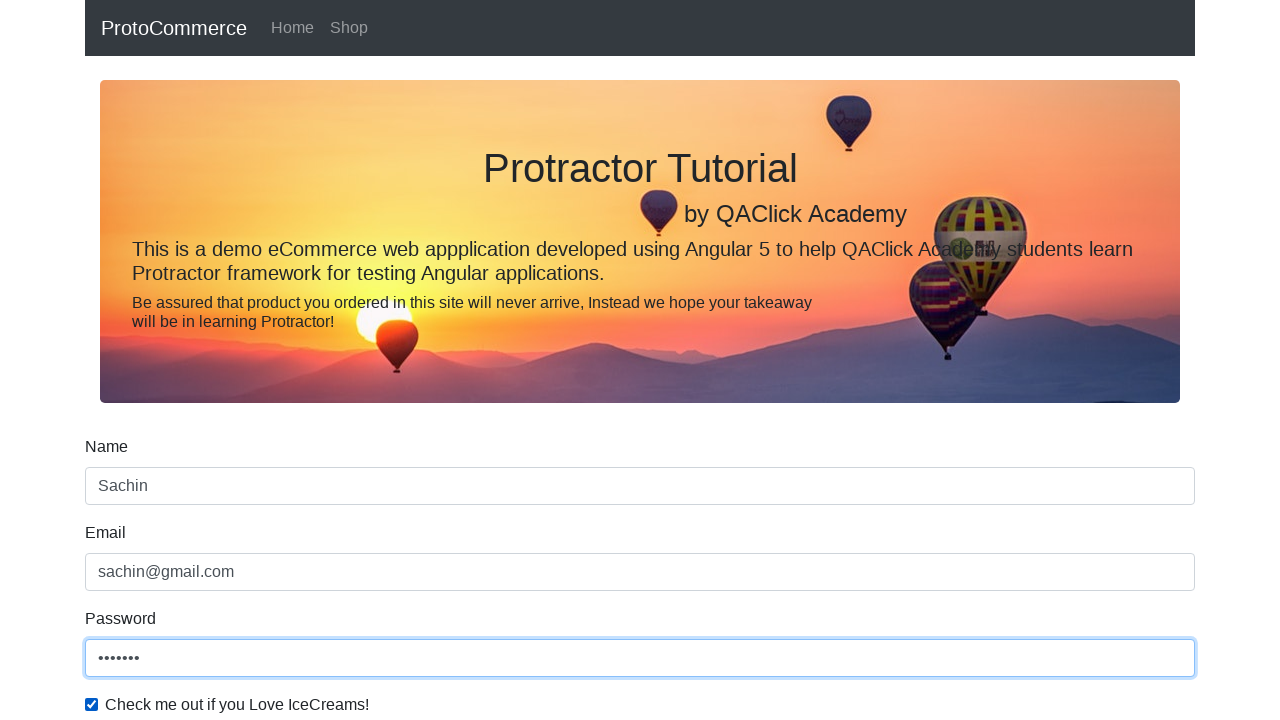

Selected 'Female' from dropdown on #exampleFormControlSelect1
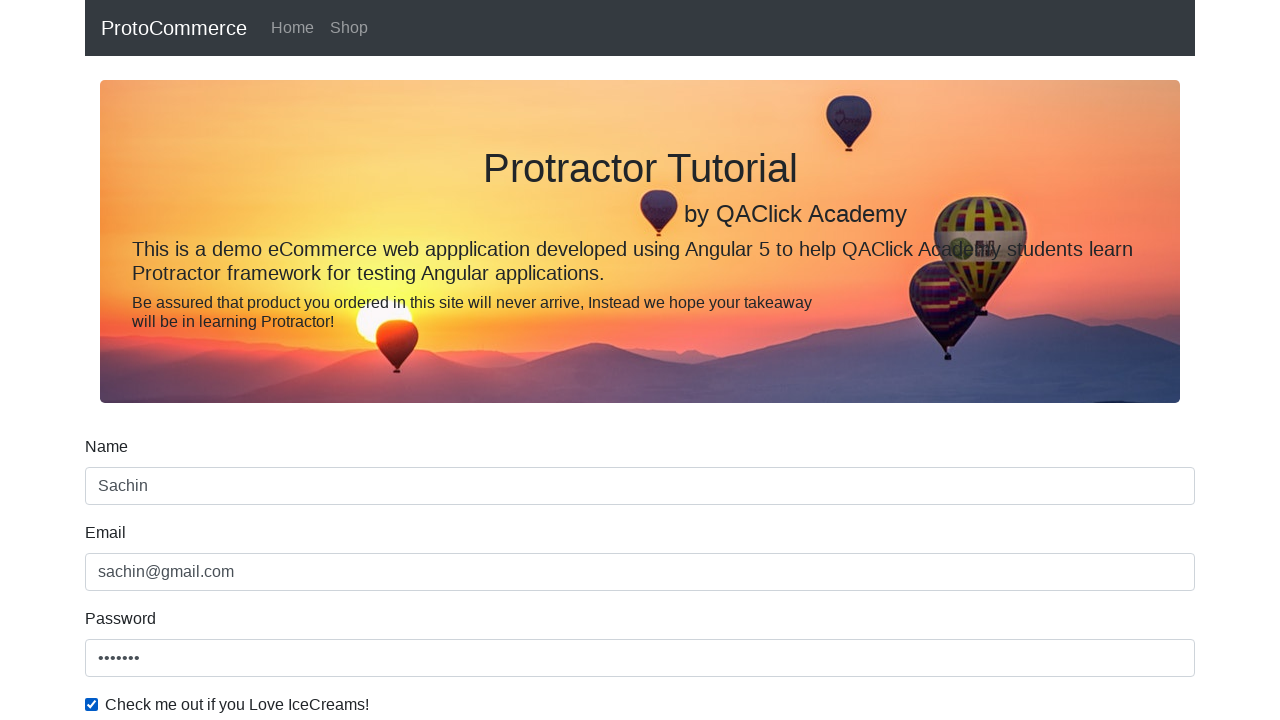

Clicked submit button to submit the form at (123, 491) on xpath=//input[@type='submit']
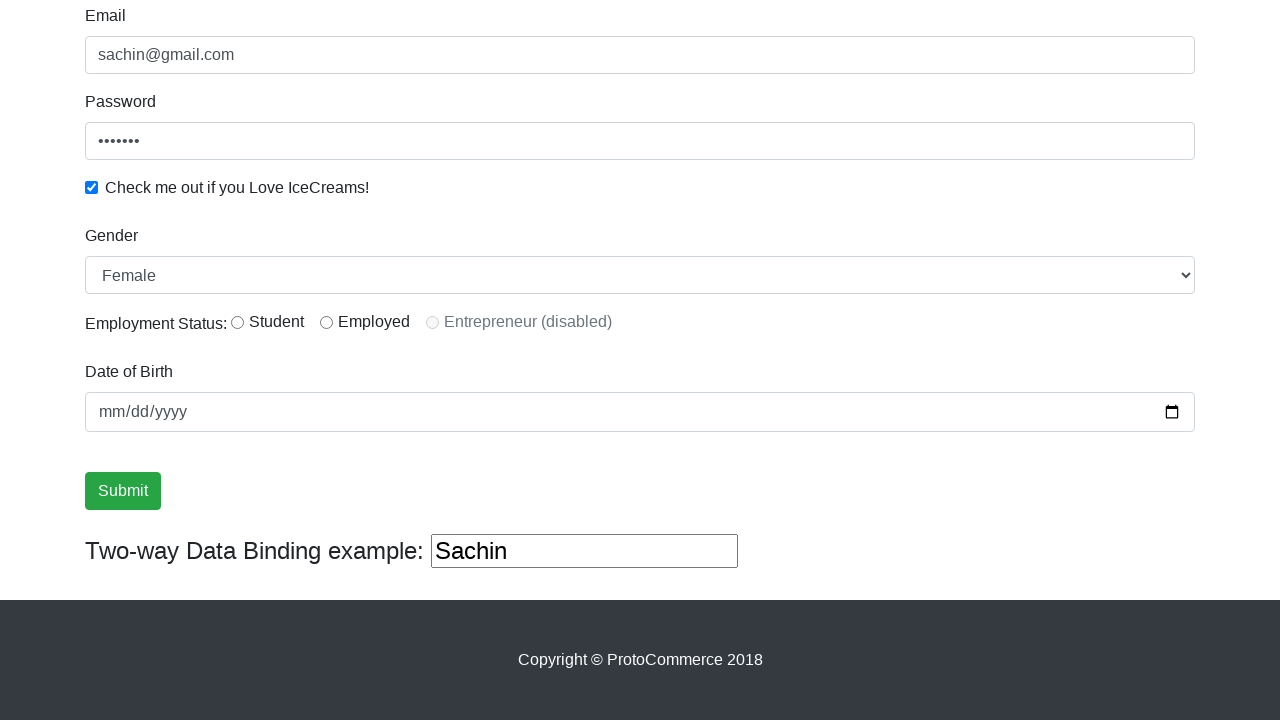

Success message appeared after form submission
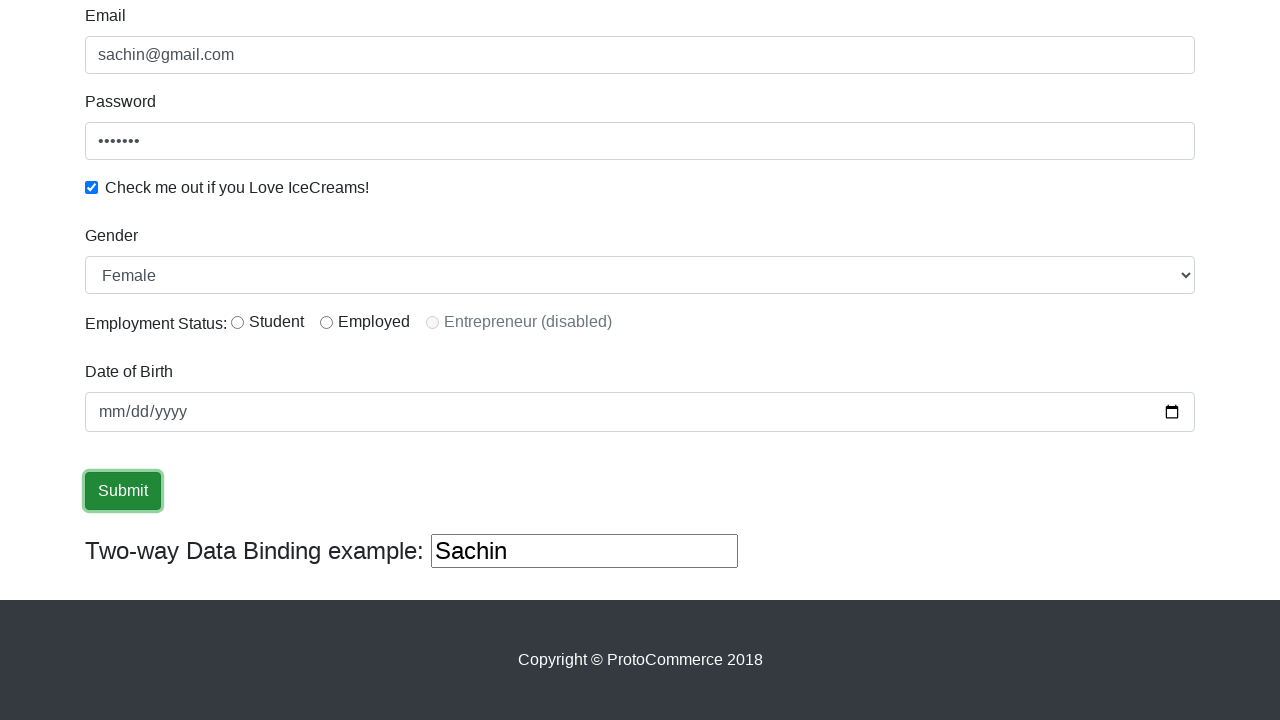

Filled third text input field with 'sachin' on (//input[@type='text'])[3]
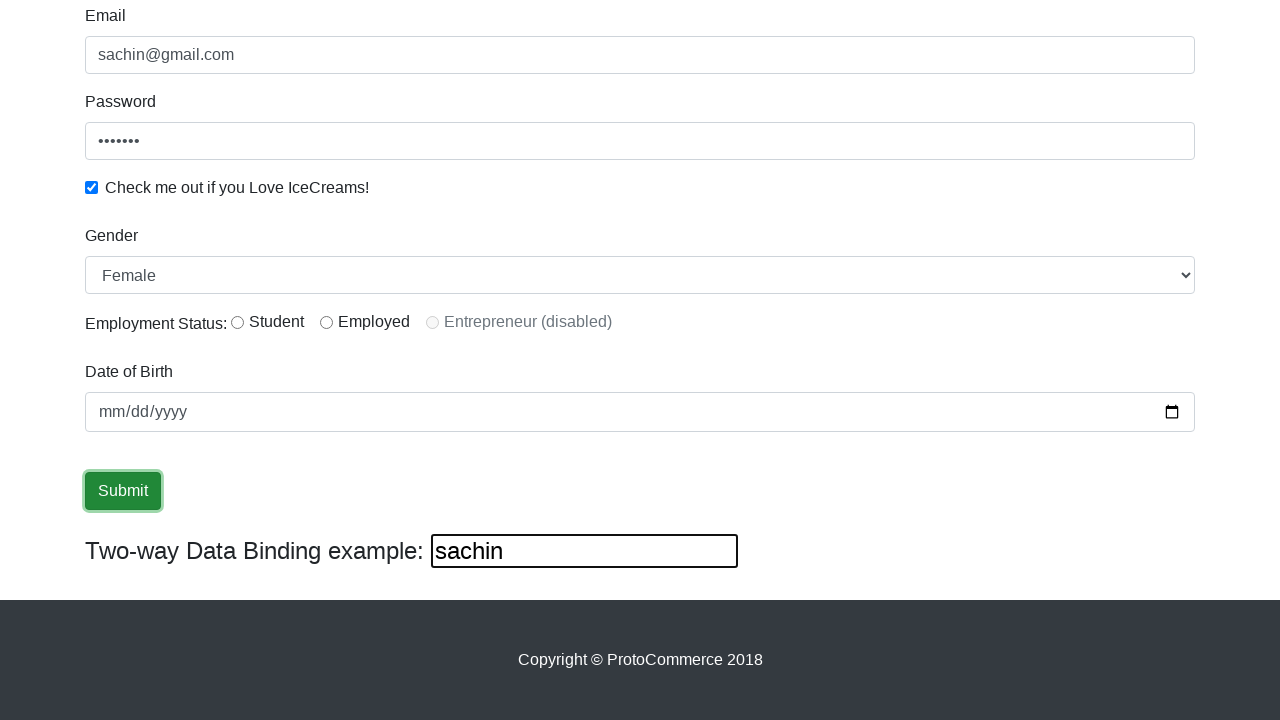

Cleared the third text input field on (//input[@type='text'])[3]
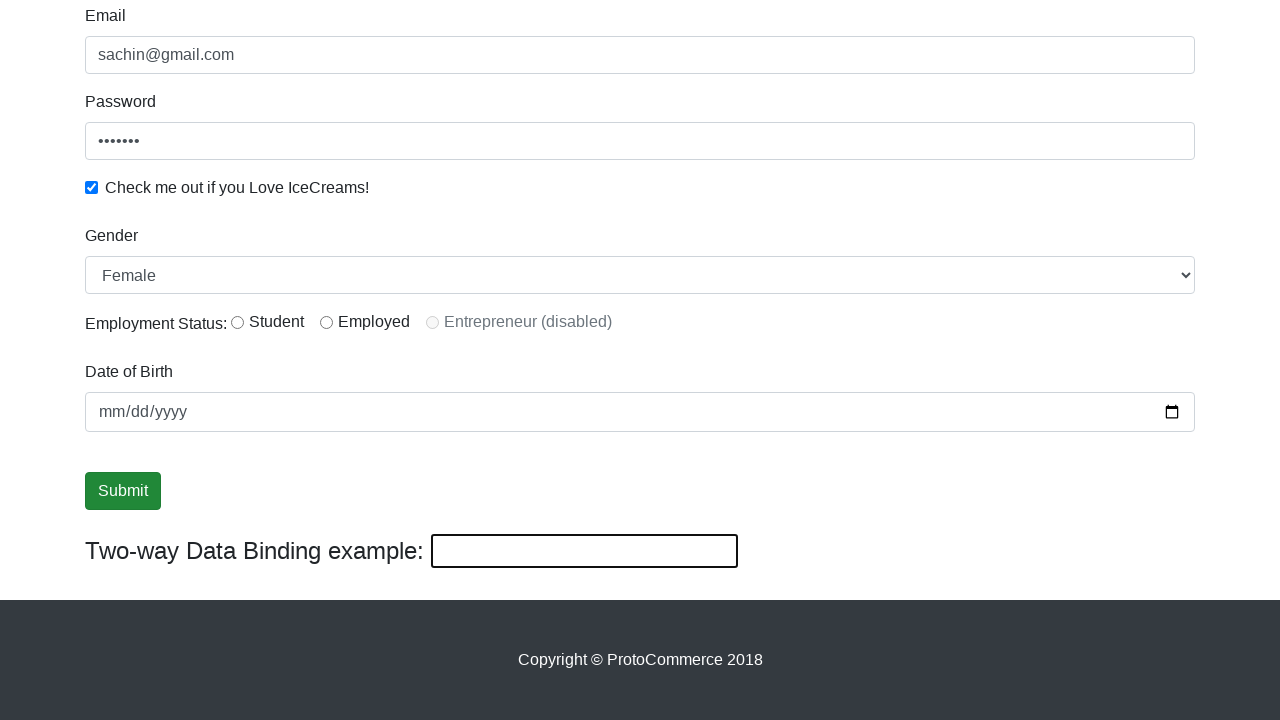

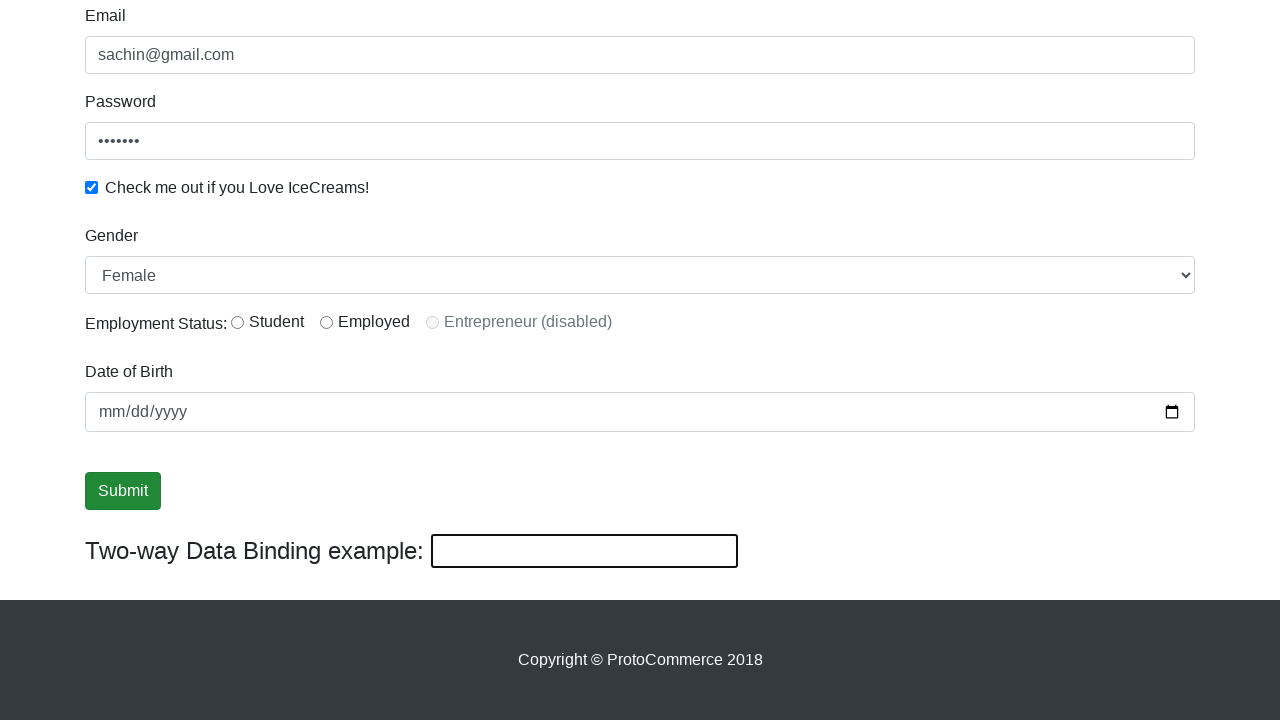